Tests that clicking the Due column header sorts the table in ascending order by verifying the Due values are properly ordered from lowest to highest

Starting URL: http://the-internet.herokuapp.com/tables

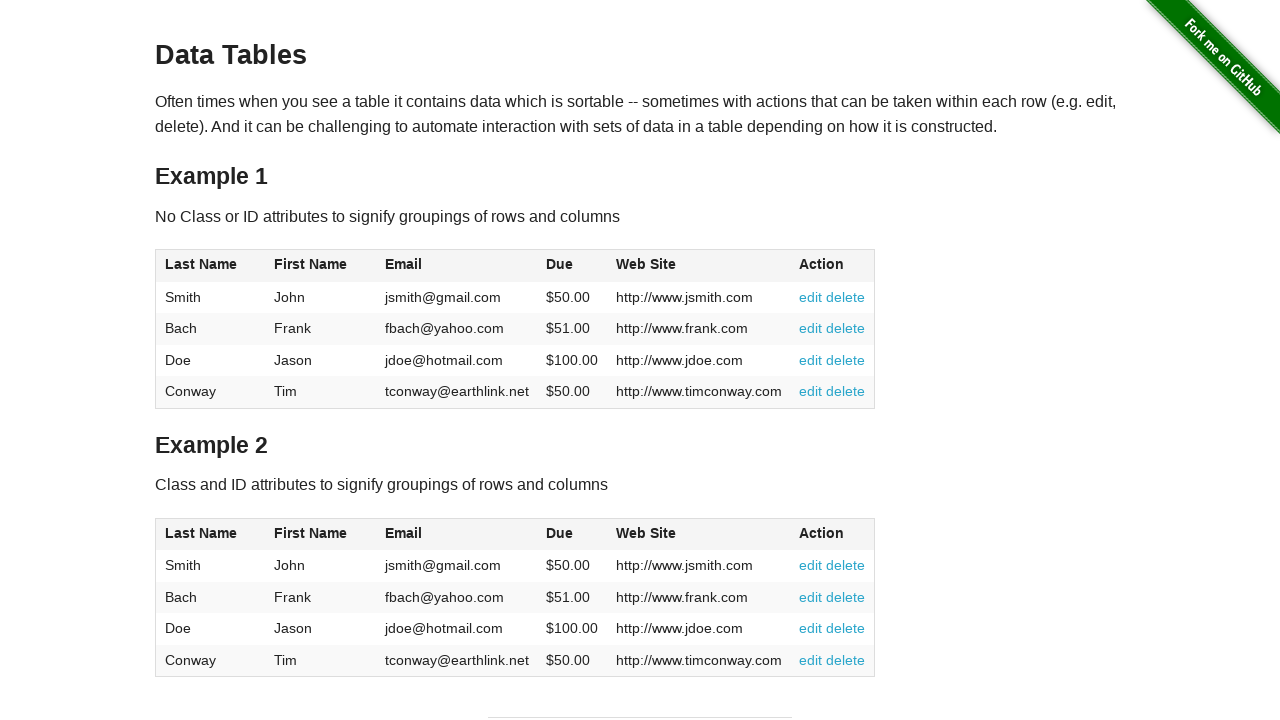

Clicked Due column header to sort ascending at (572, 266) on #table1 thead tr th:nth-of-type(4)
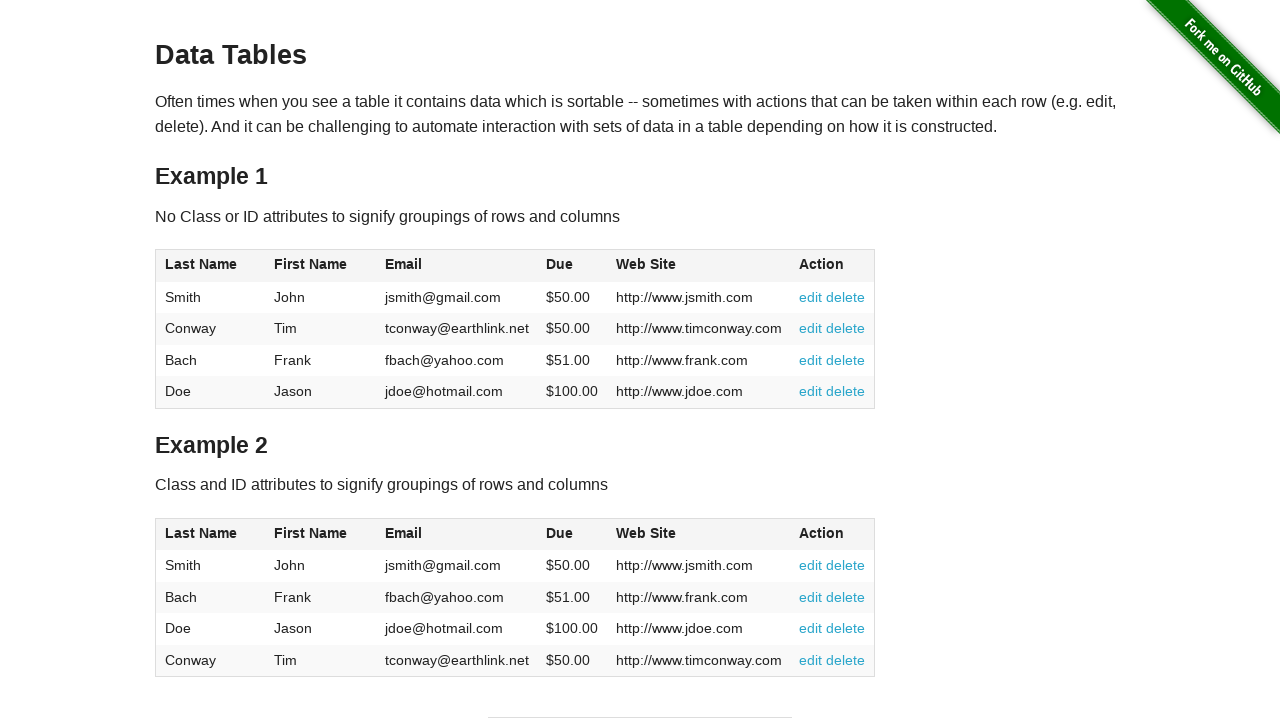

Verified table Due column is present and loaded
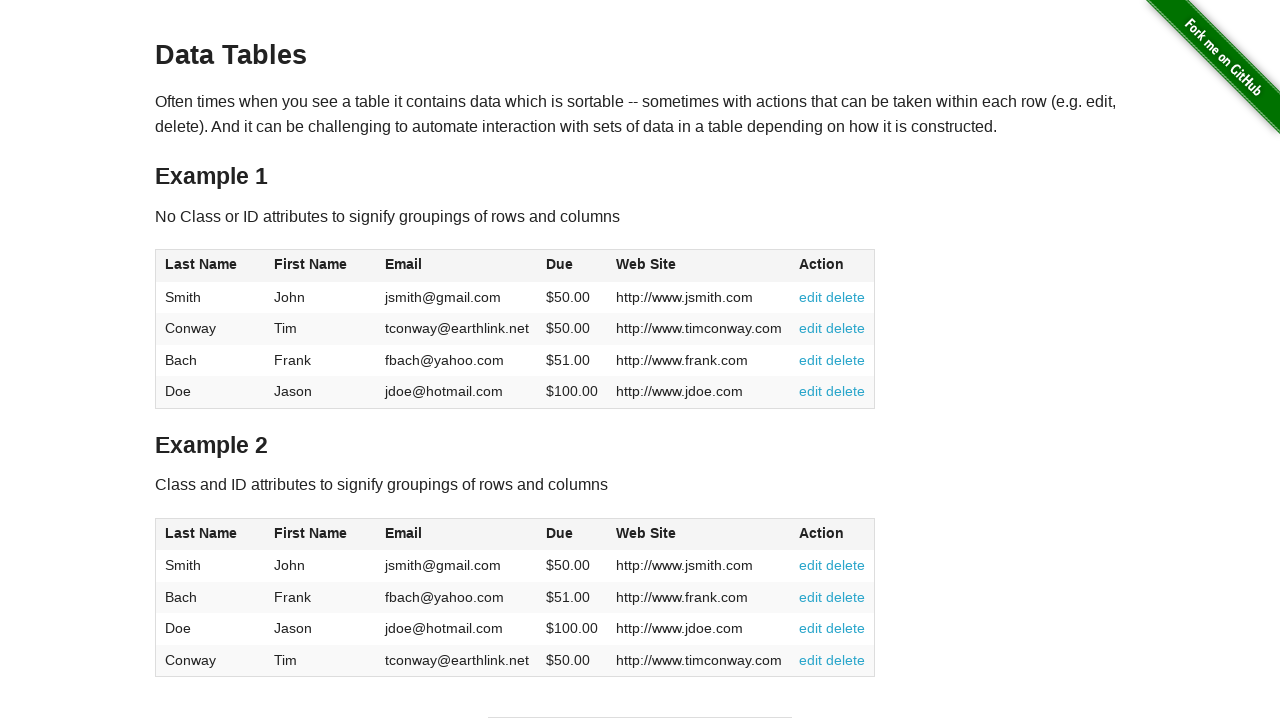

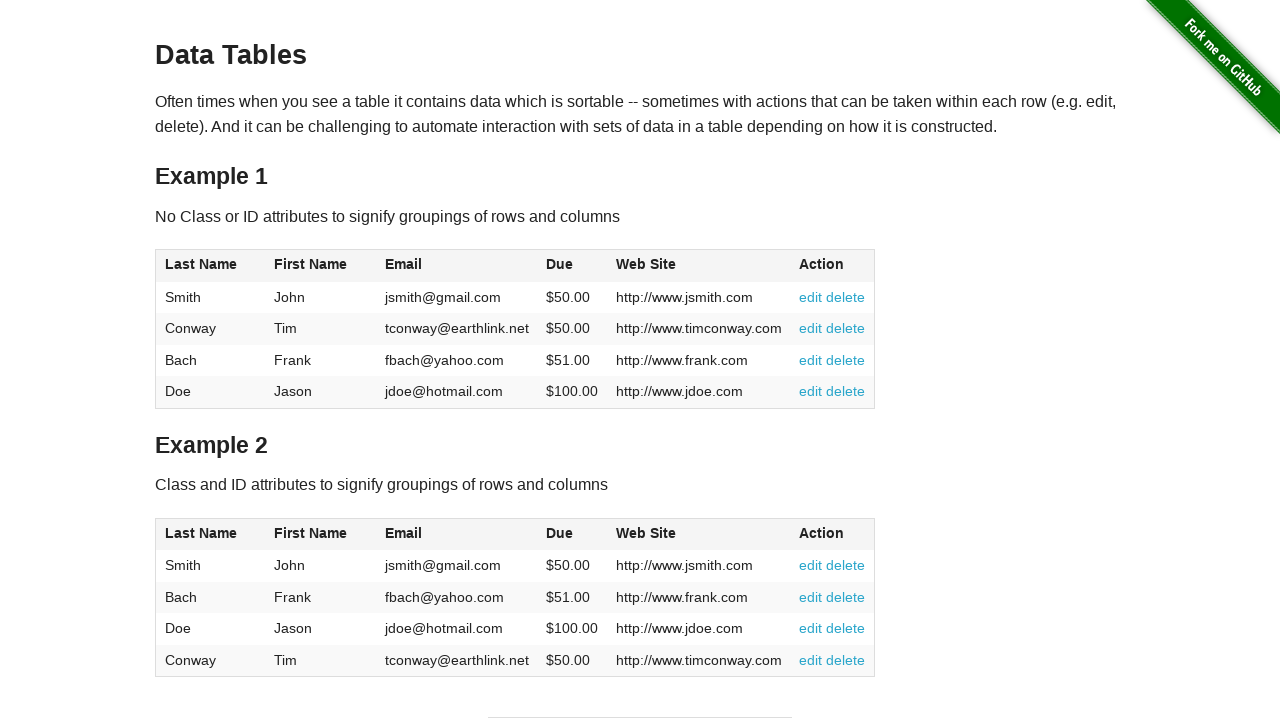